Tests clicking the "New Window Message" button which opens a new window with a message

Starting URL: https://demoqa.com/browser-windows

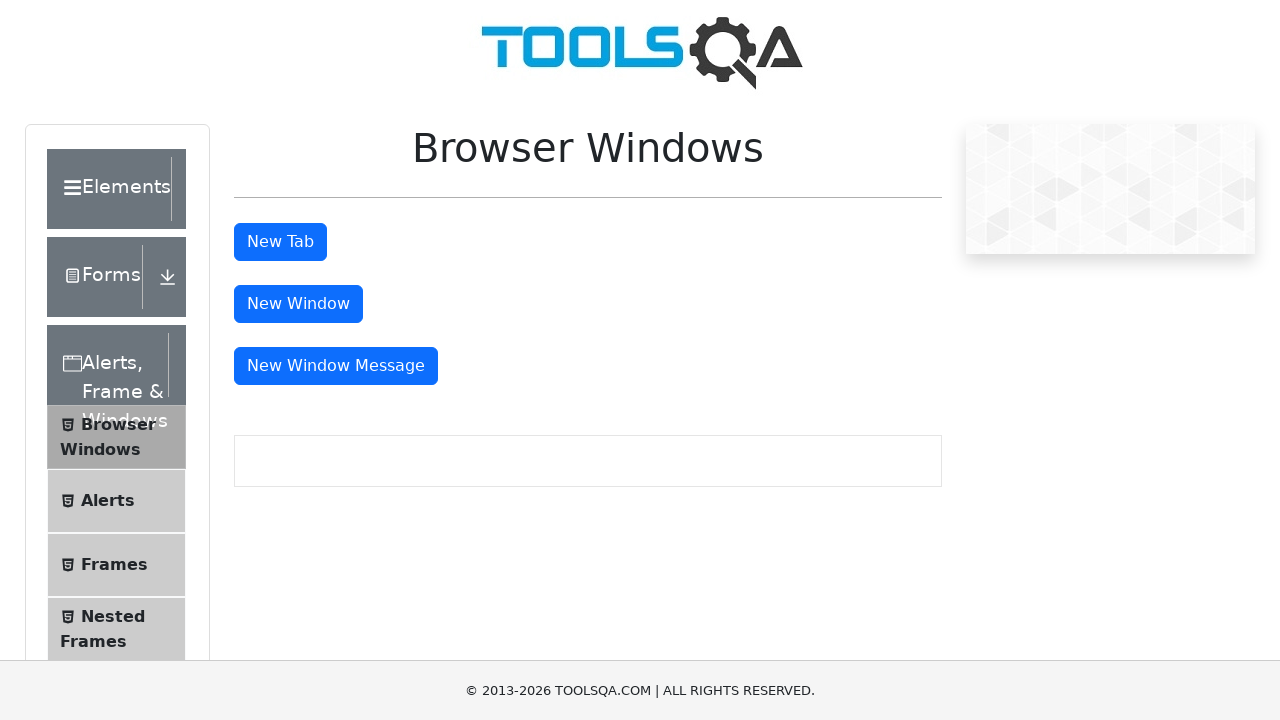

Clicked the 'New Window Message' button at (336, 366) on #messageWindowButton
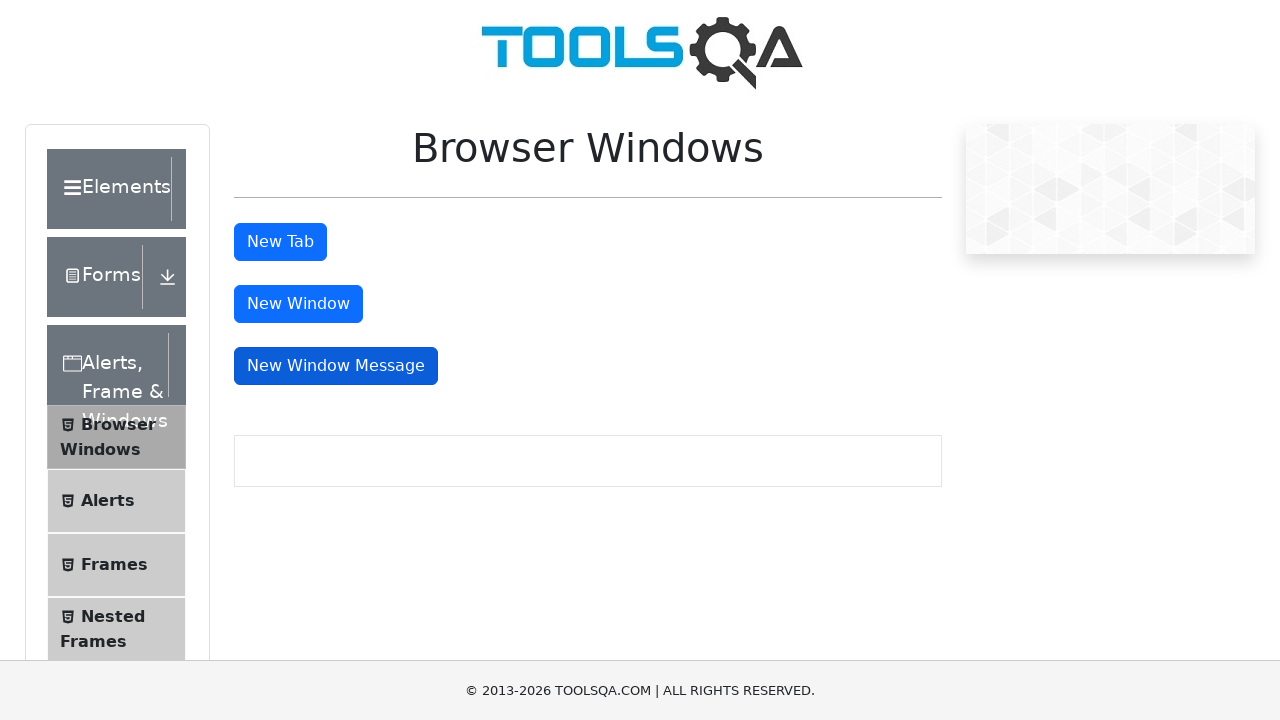

Waited for new window to open
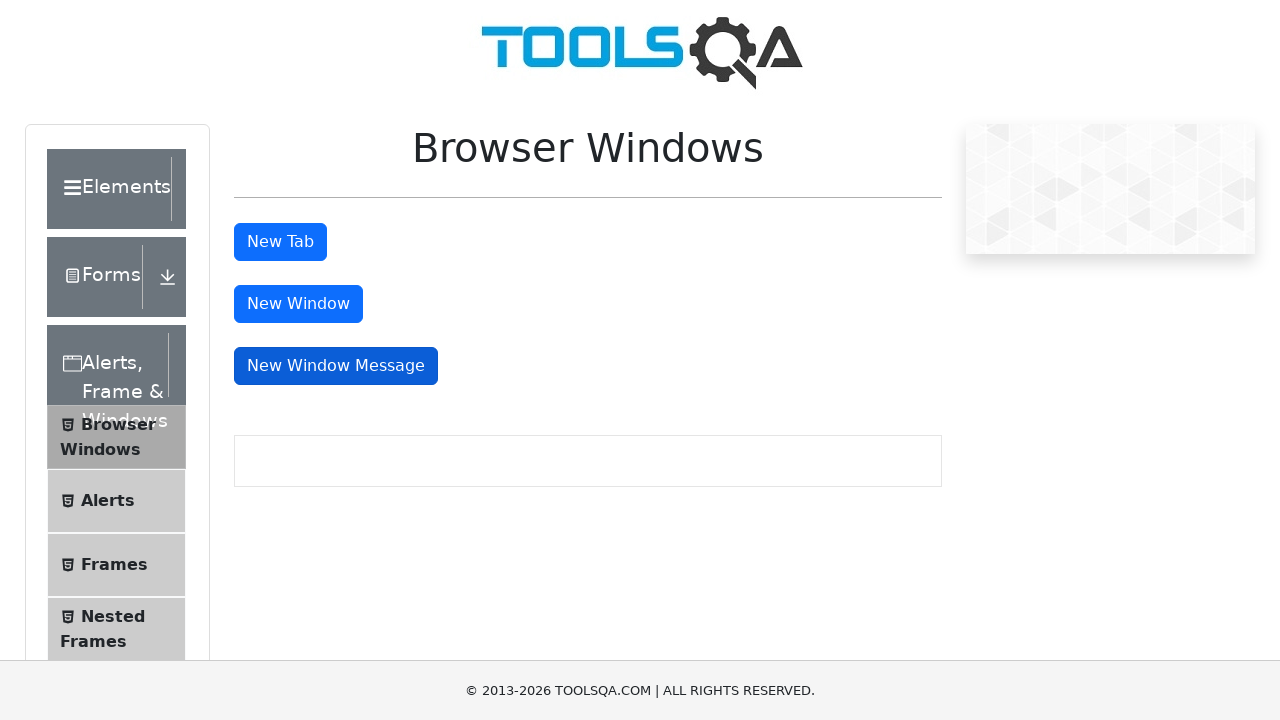

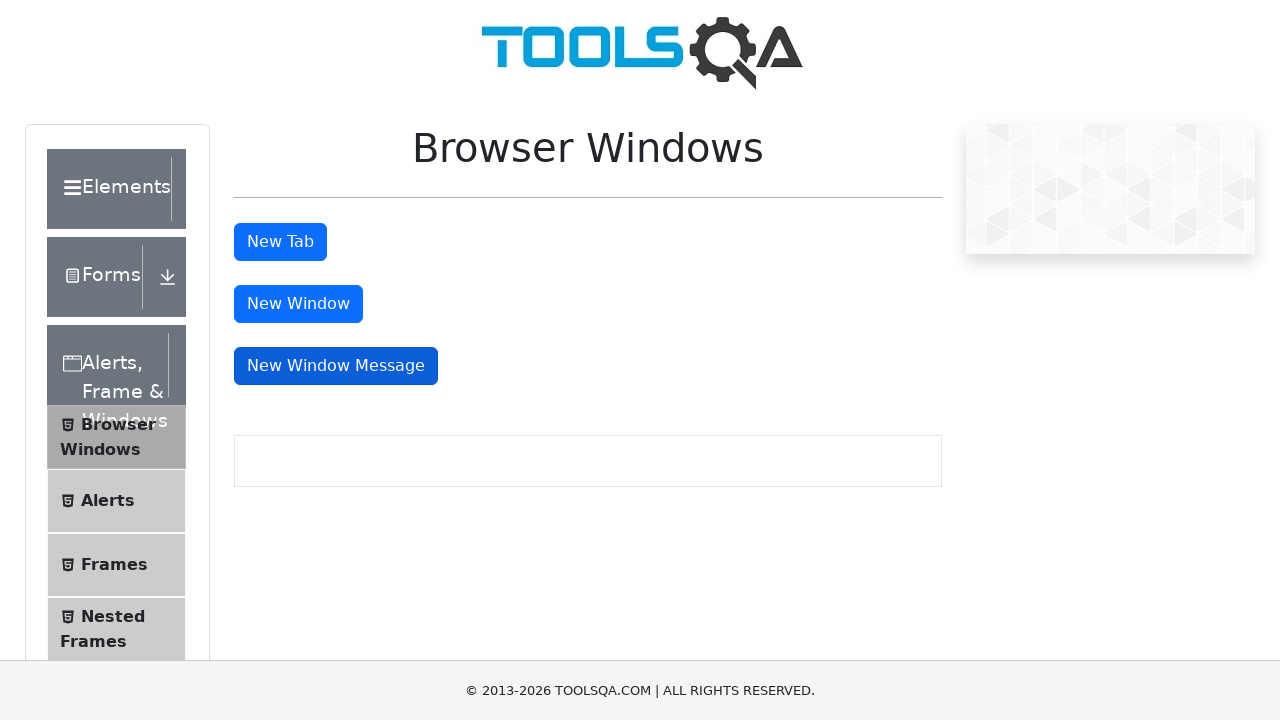